Tests browser navigation commands including navigating to a new page, going back, forward, and refreshing the page

Starting URL: https://demoqa.com/

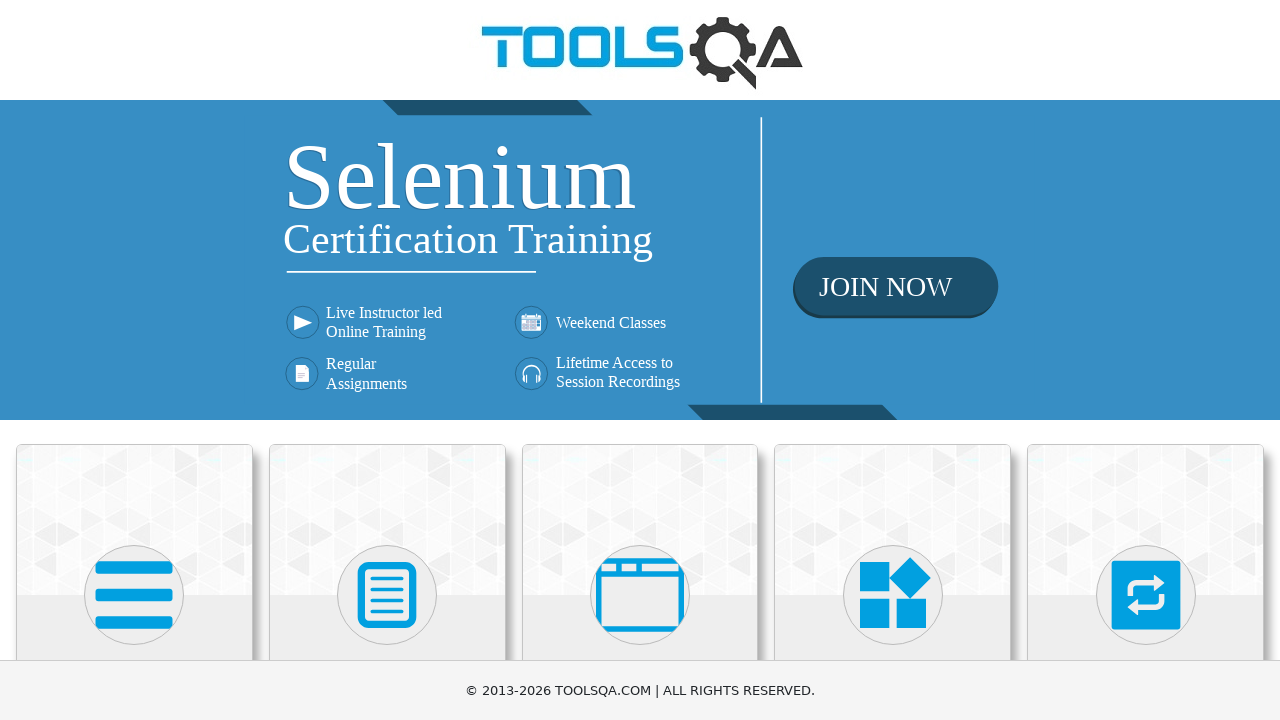

Navigated to DemoQA books page
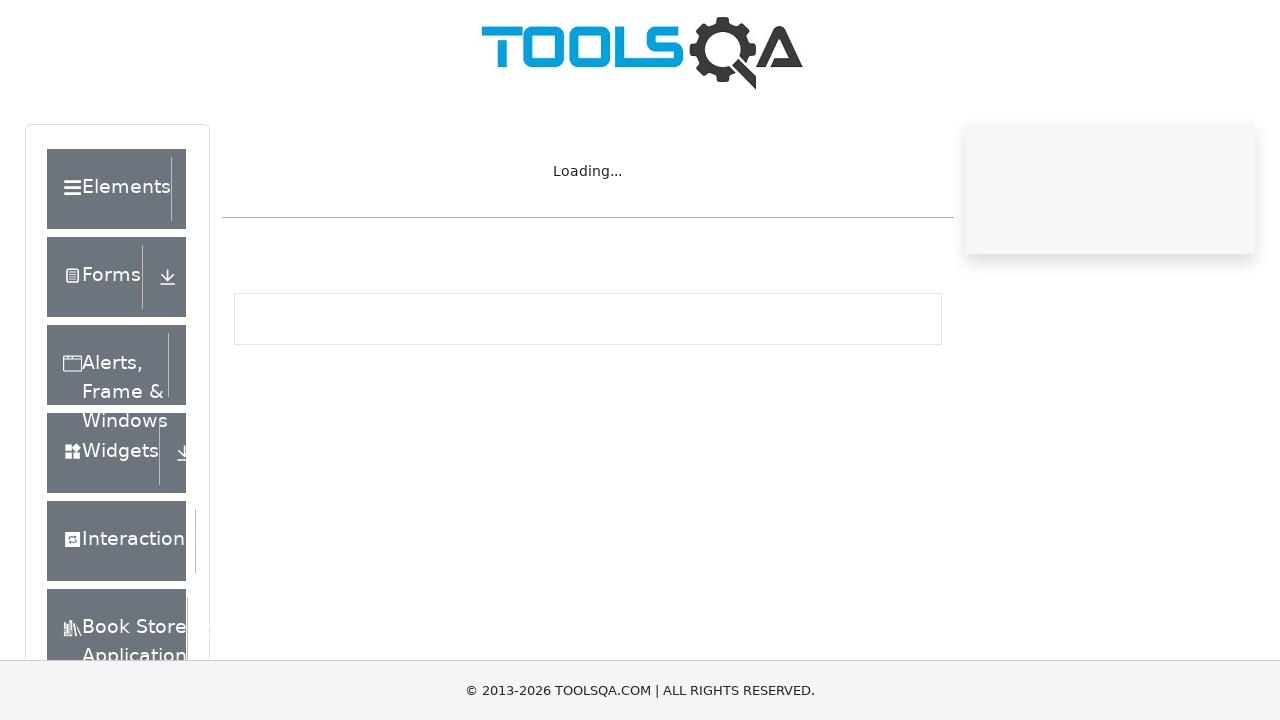

Navigated back to previous page (home)
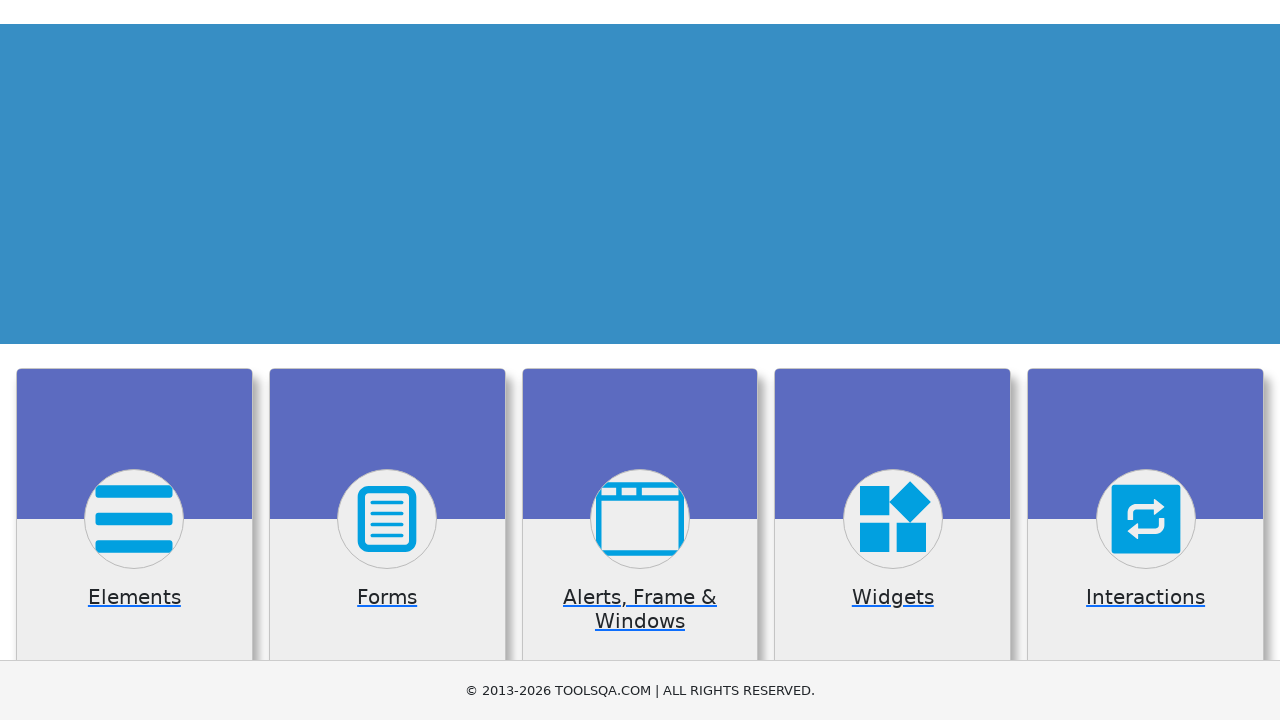

Navigated forward to books page
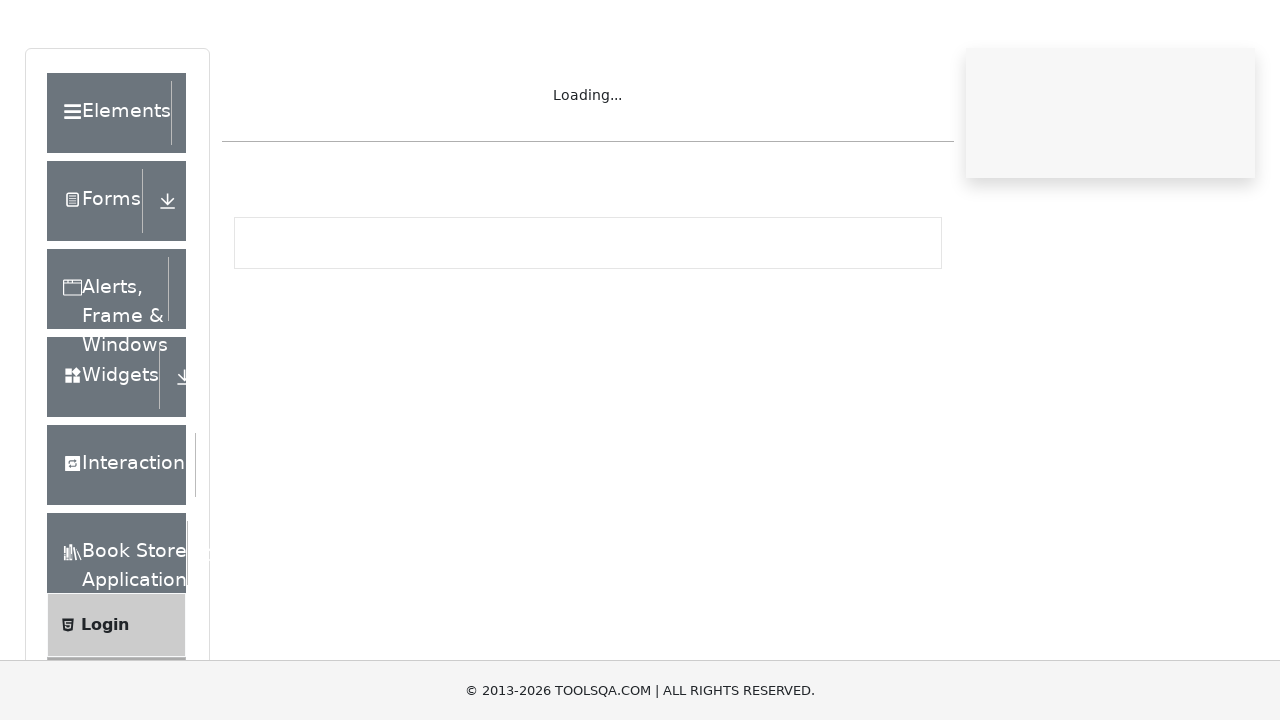

Refreshed the current page
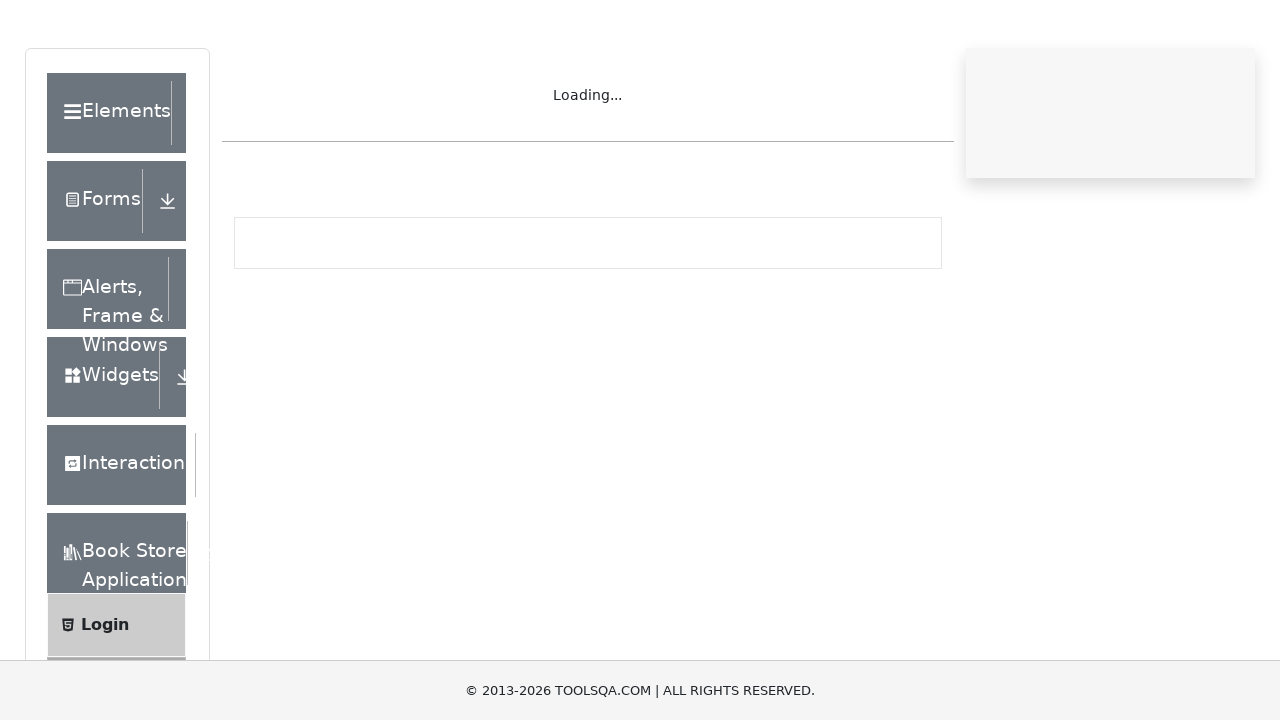

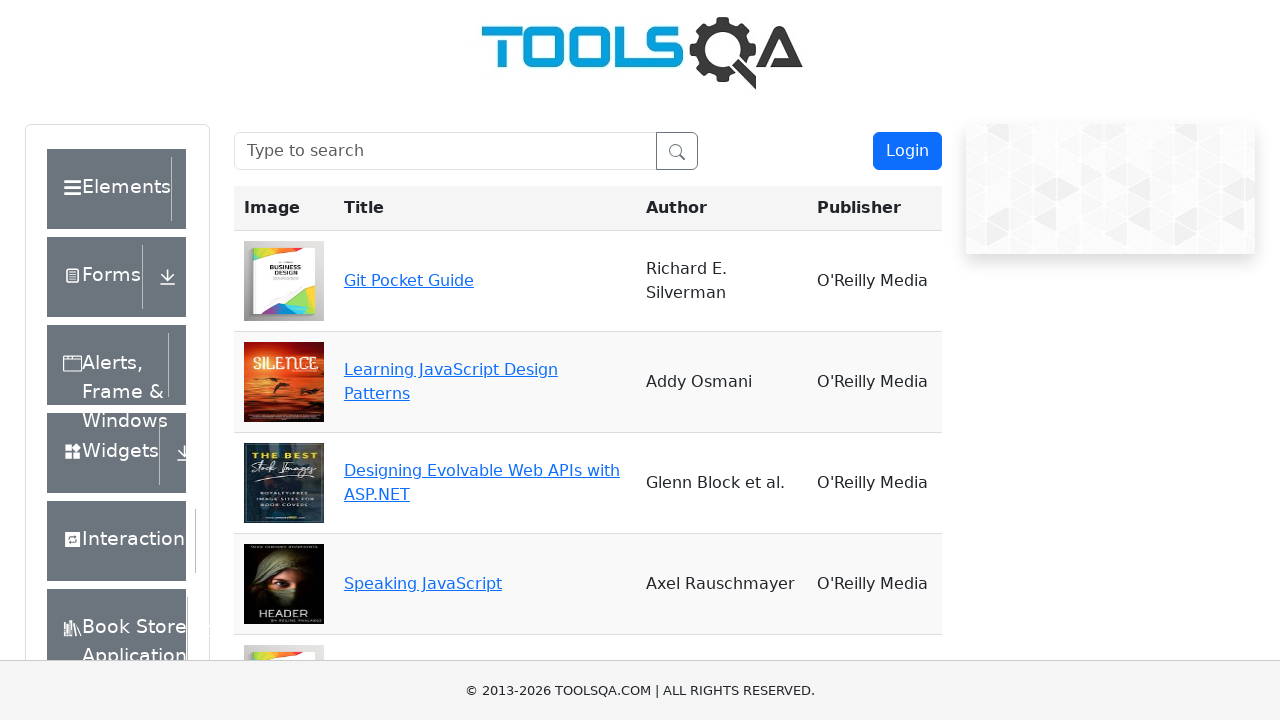